Clicks all radio buttons with class 'radioButton' in sequence

Starting URL: https://rahulshettyacademy.com/AutomationPractice/

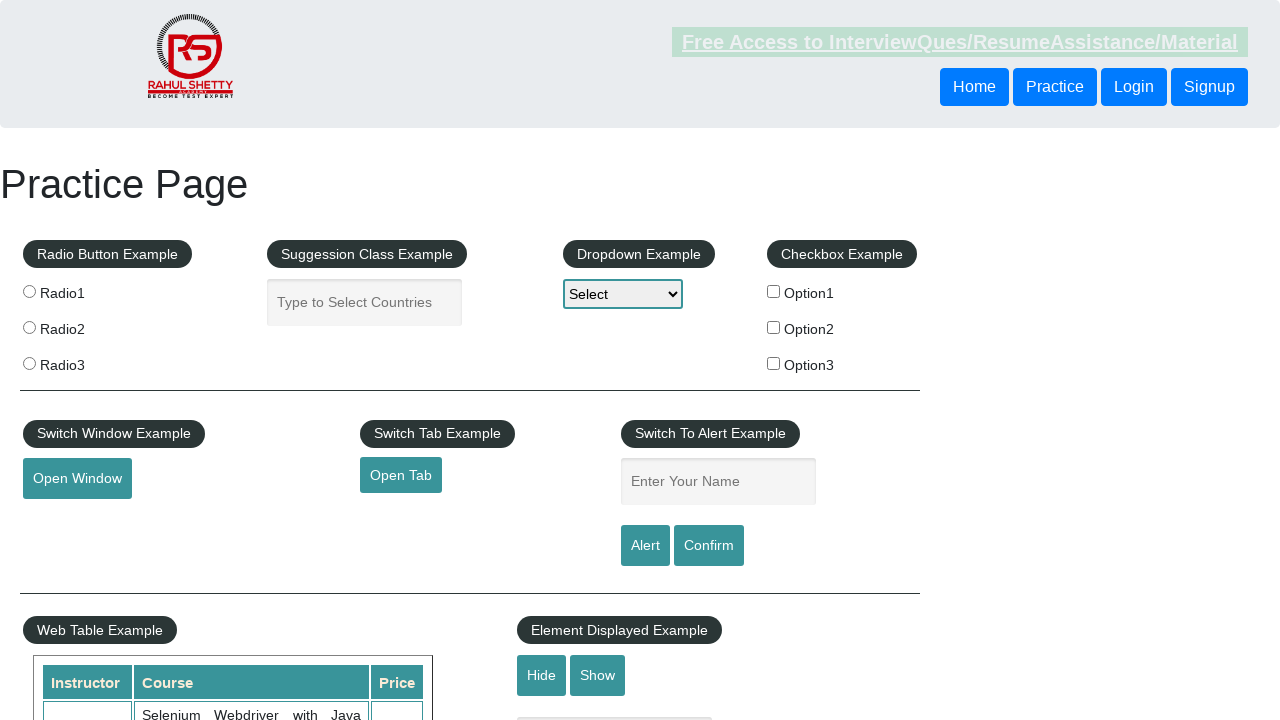

Navigated to https://rahulshettyacademy.com/AutomationPractice/
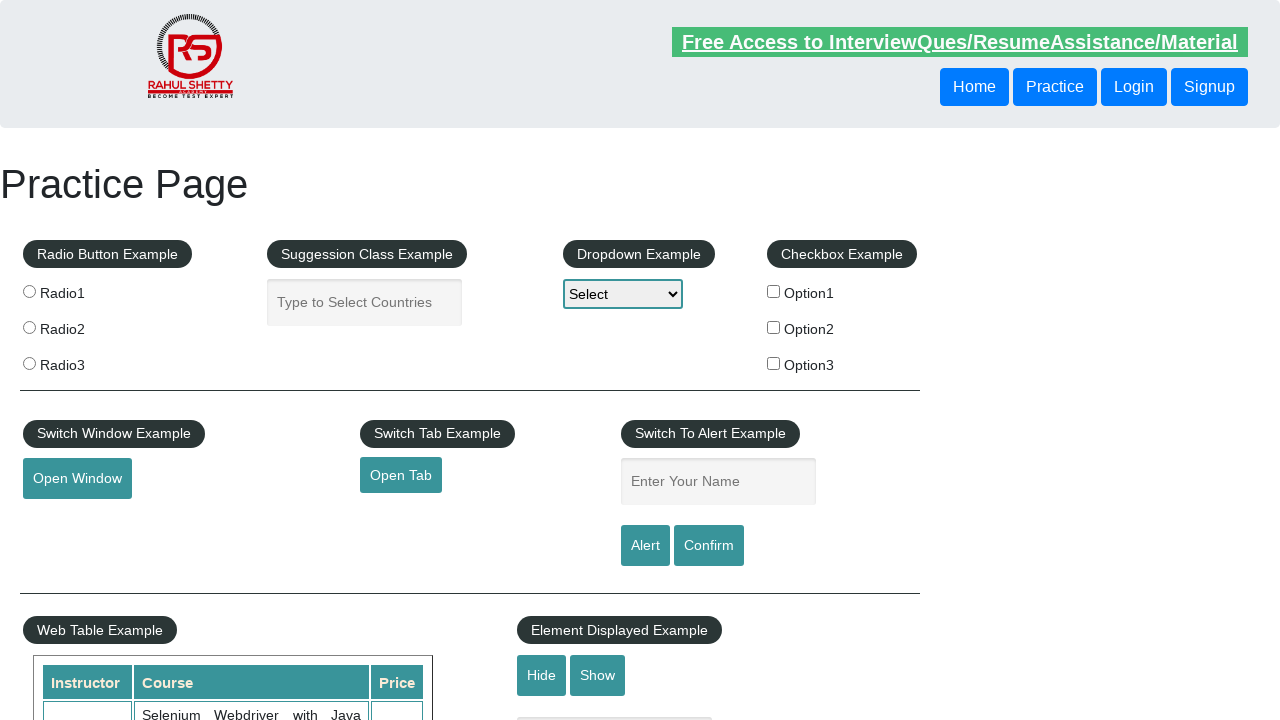

Located all radio buttons with class 'radioButton'
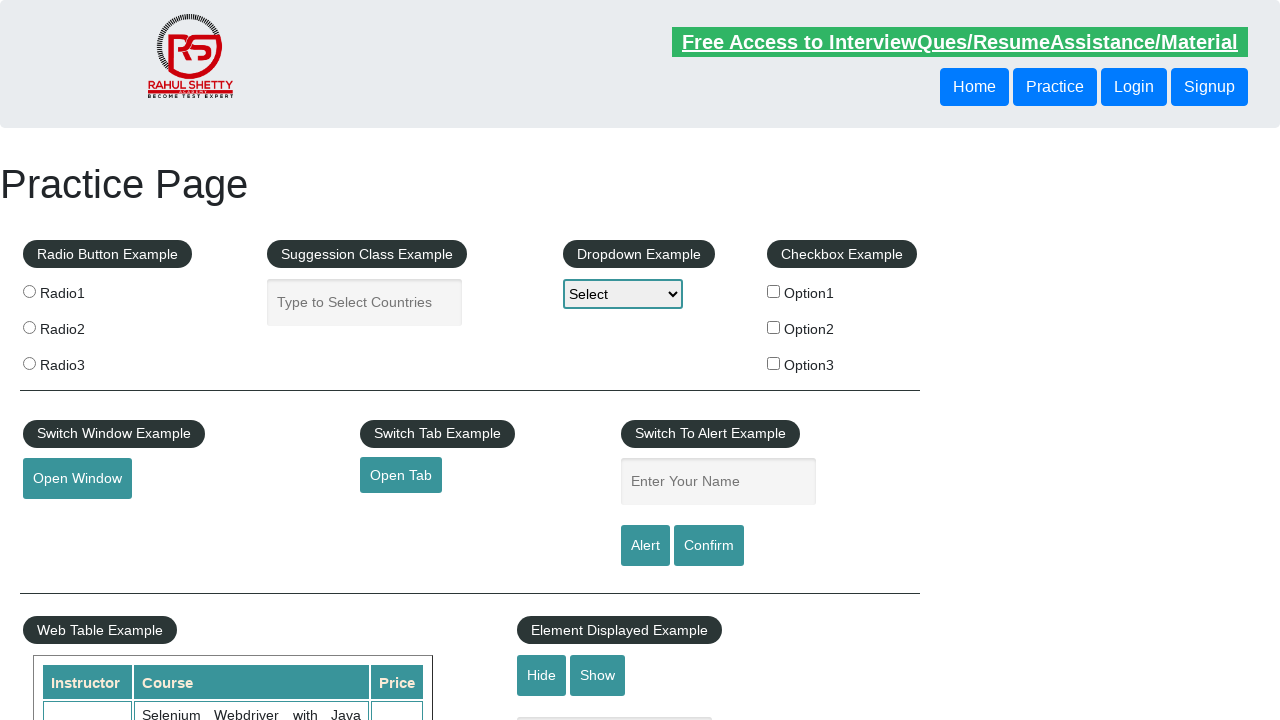

Clicked a radio button at (29, 291) on .radioButton >> nth=0
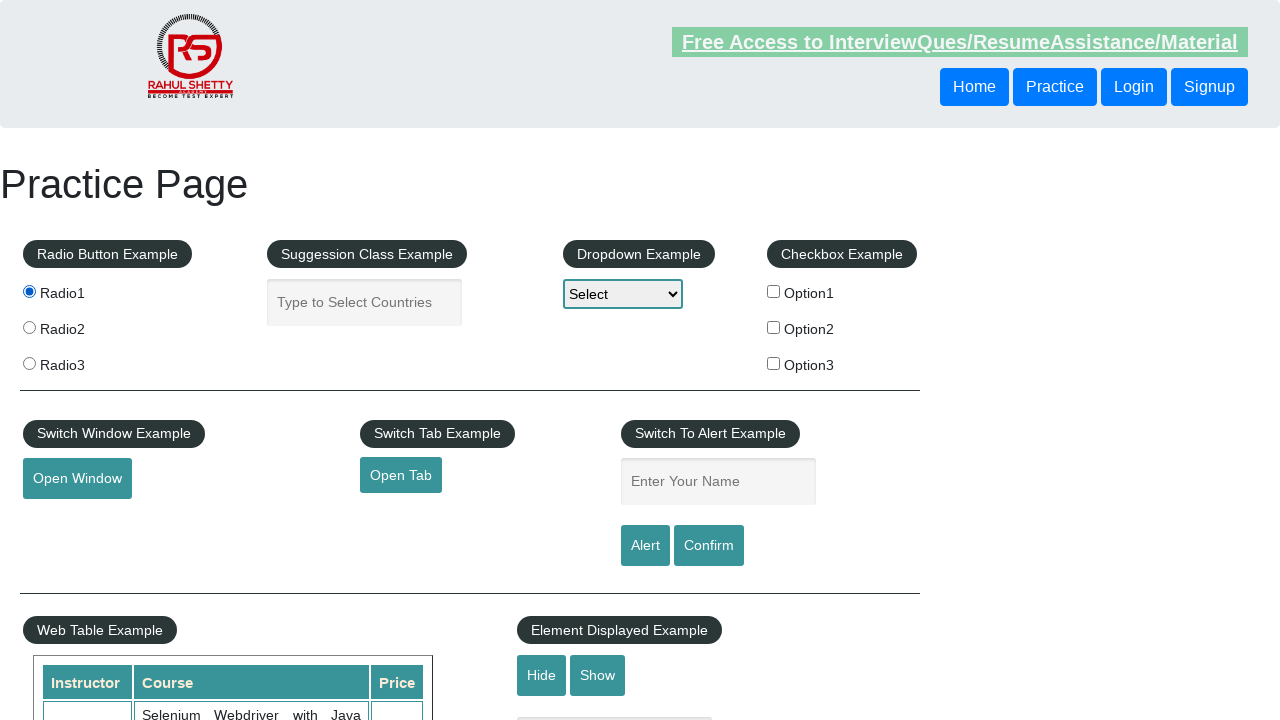

Clicked a radio button at (29, 327) on .radioButton >> nth=1
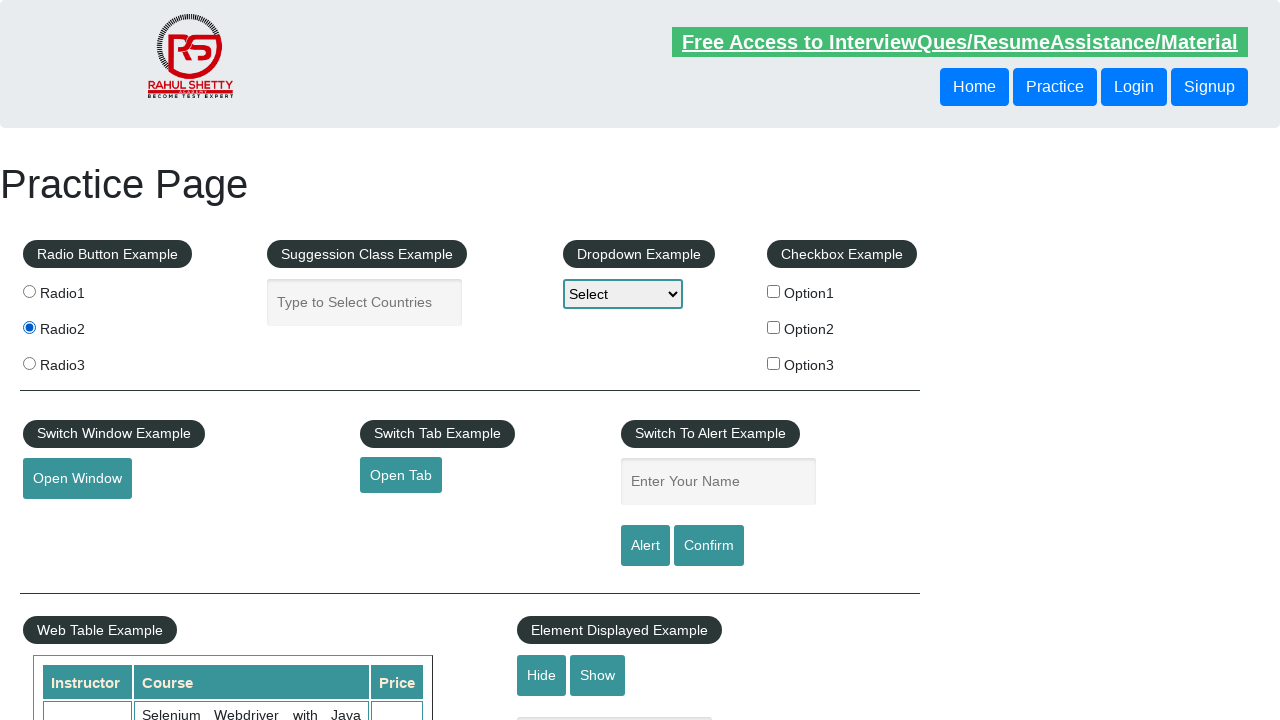

Clicked a radio button at (29, 363) on .radioButton >> nth=2
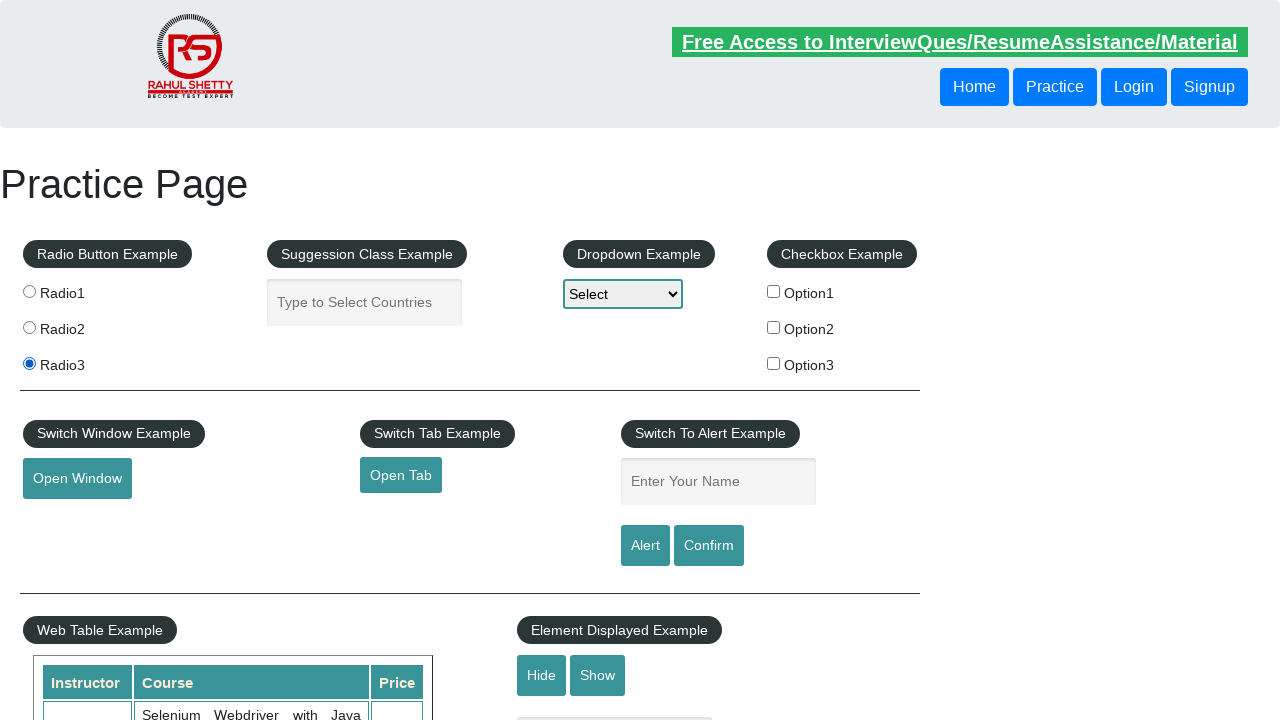

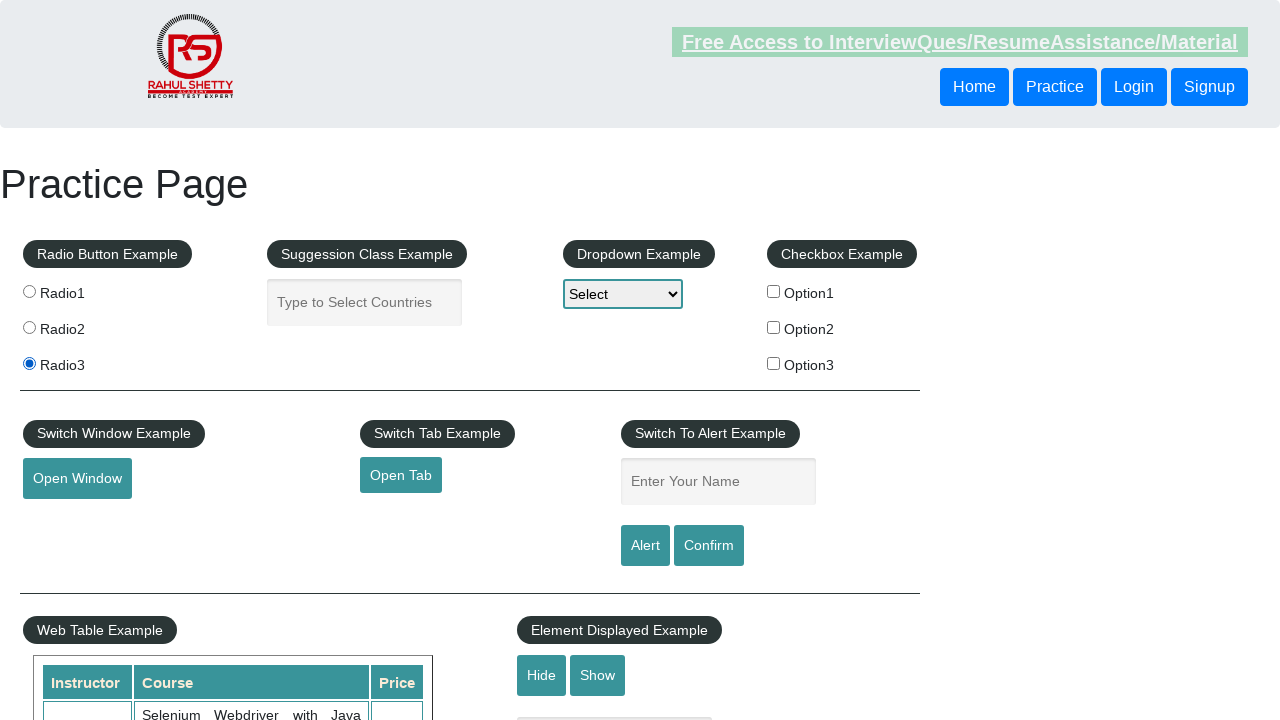